Tests dynamic dropdown/autocomplete functionality by typing random characters and selecting from suggestions

Starting URL: https://codenboxautomationlab.com/practice/

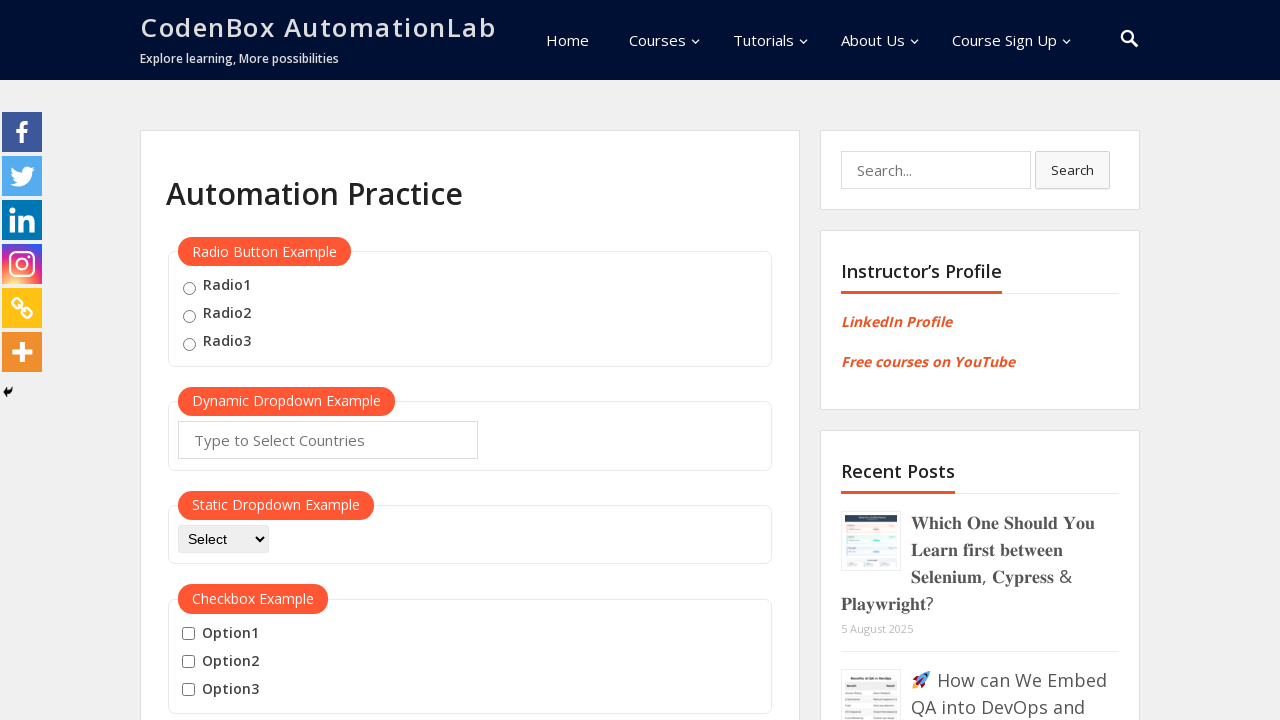

Filled autocomplete input with random characters 'EA' on #autocomplete
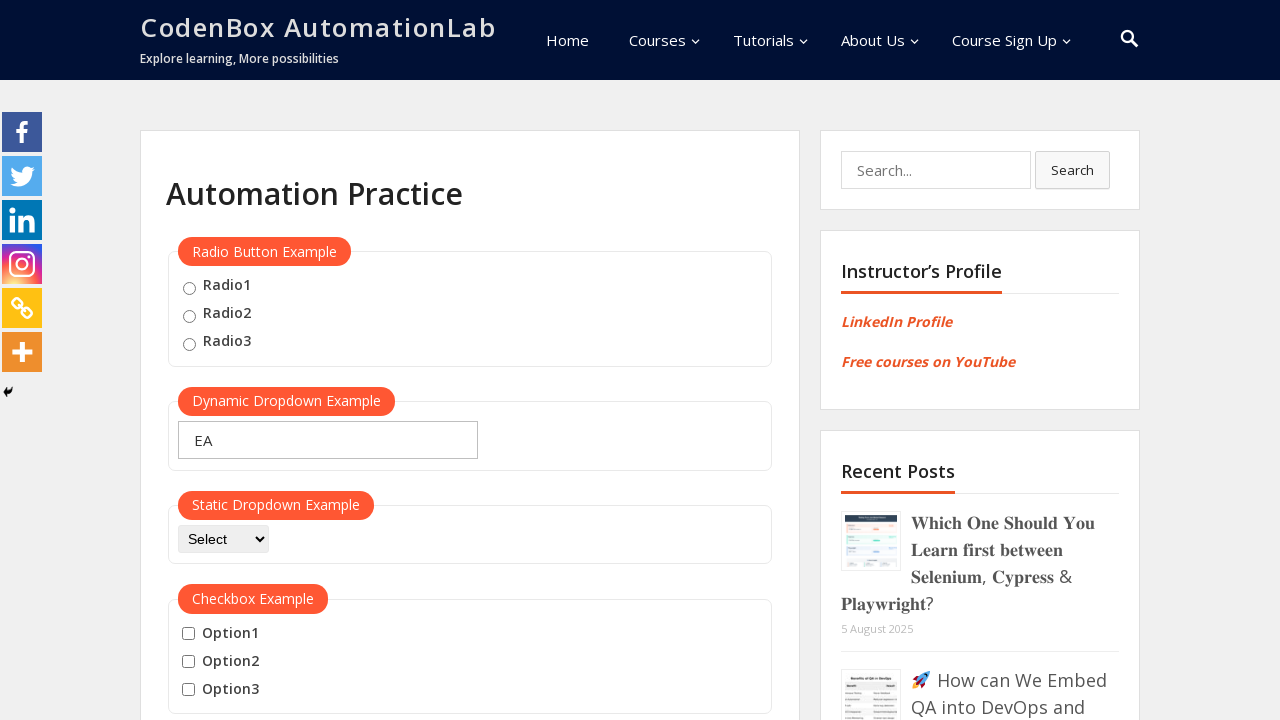

Waited for dropdown suggestions to appear
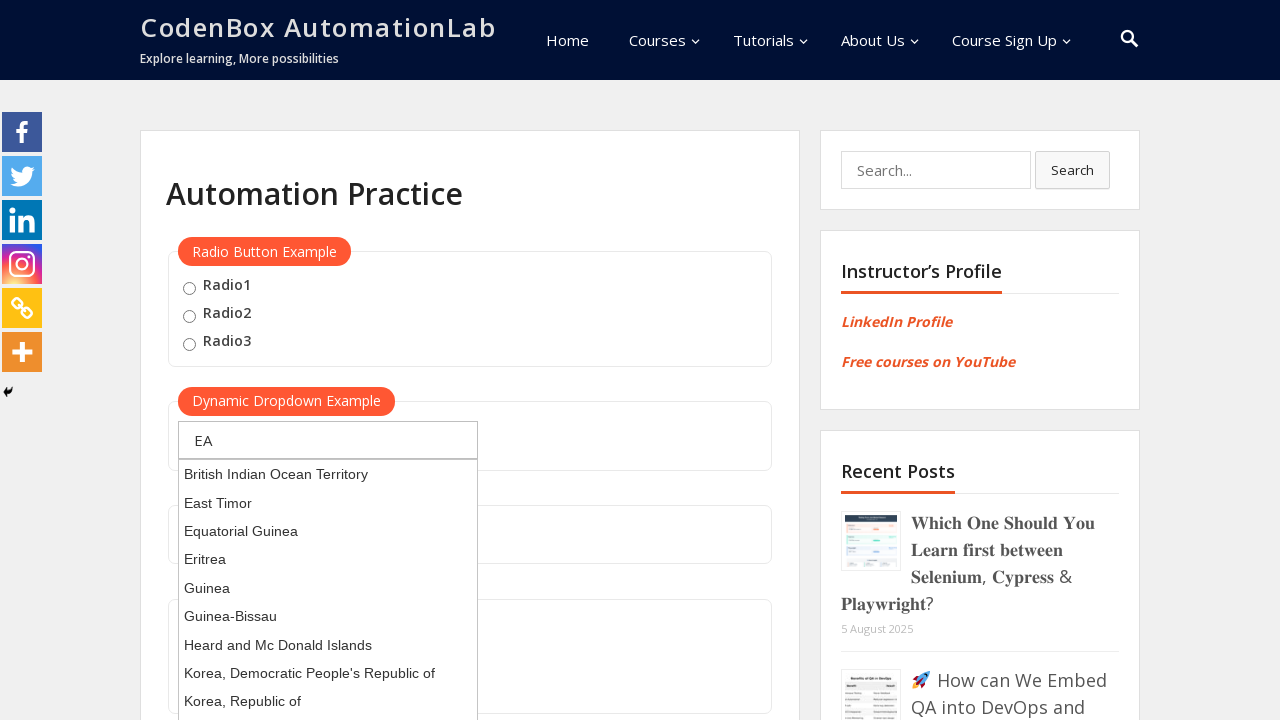

Pressed ArrowDown to navigate to first suggestion on #autocomplete
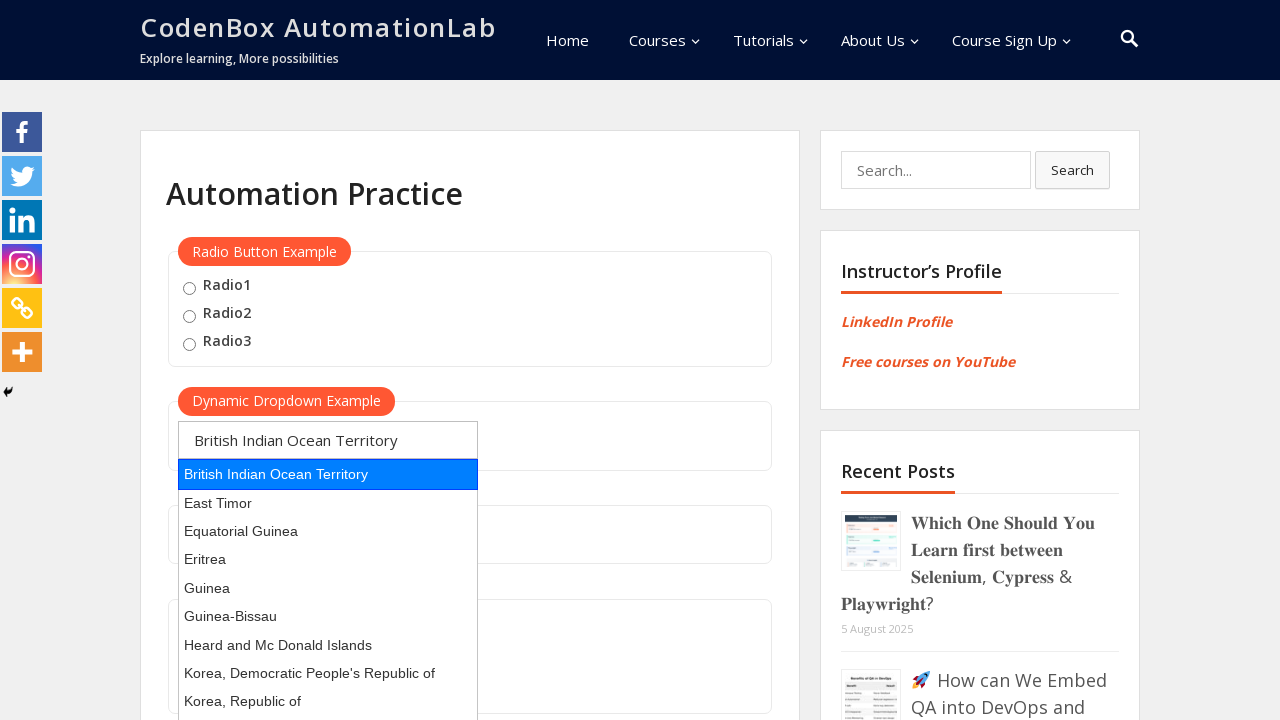

Pressed Enter to select the highlighted suggestion on #autocomplete
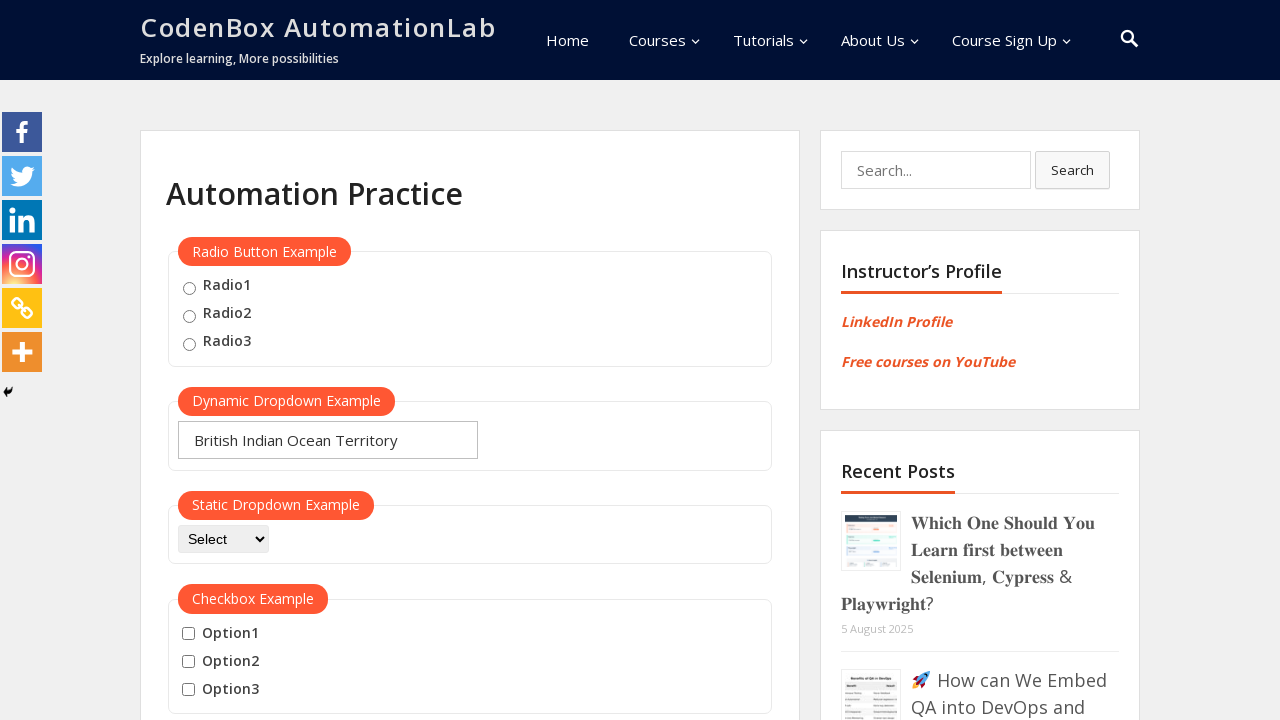

Verified selected value contains 'EA' - assertion passed
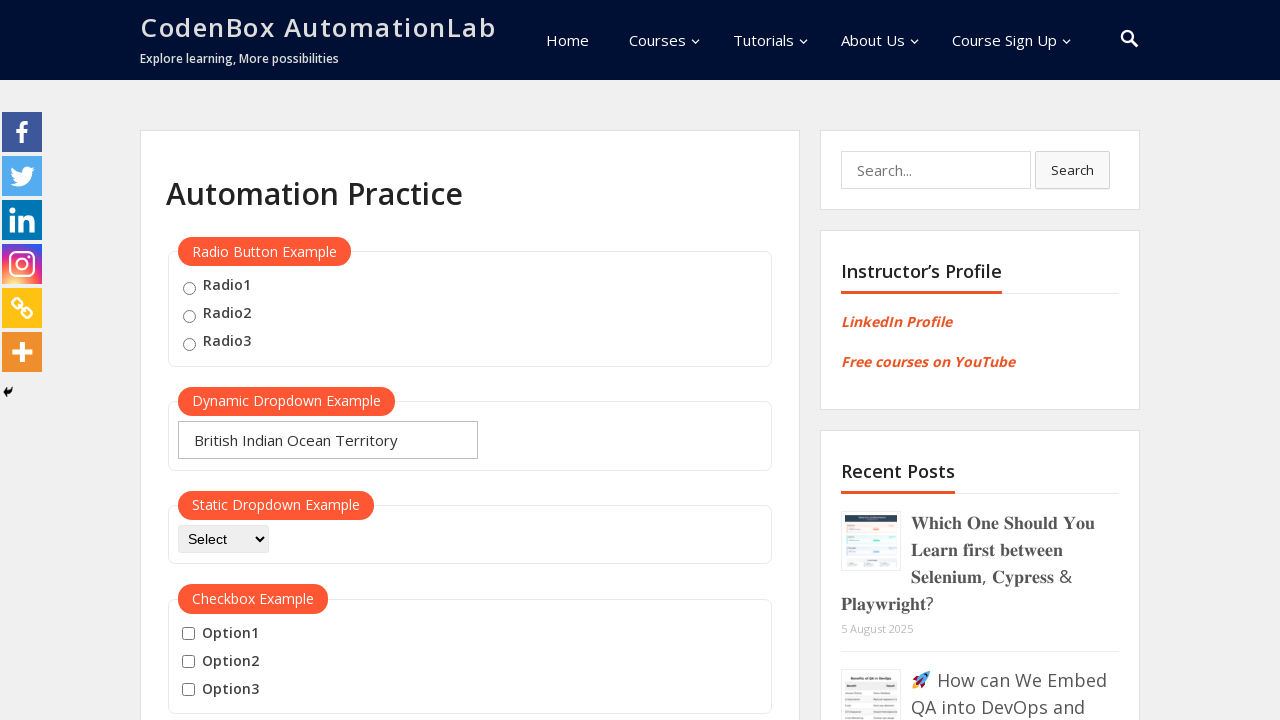

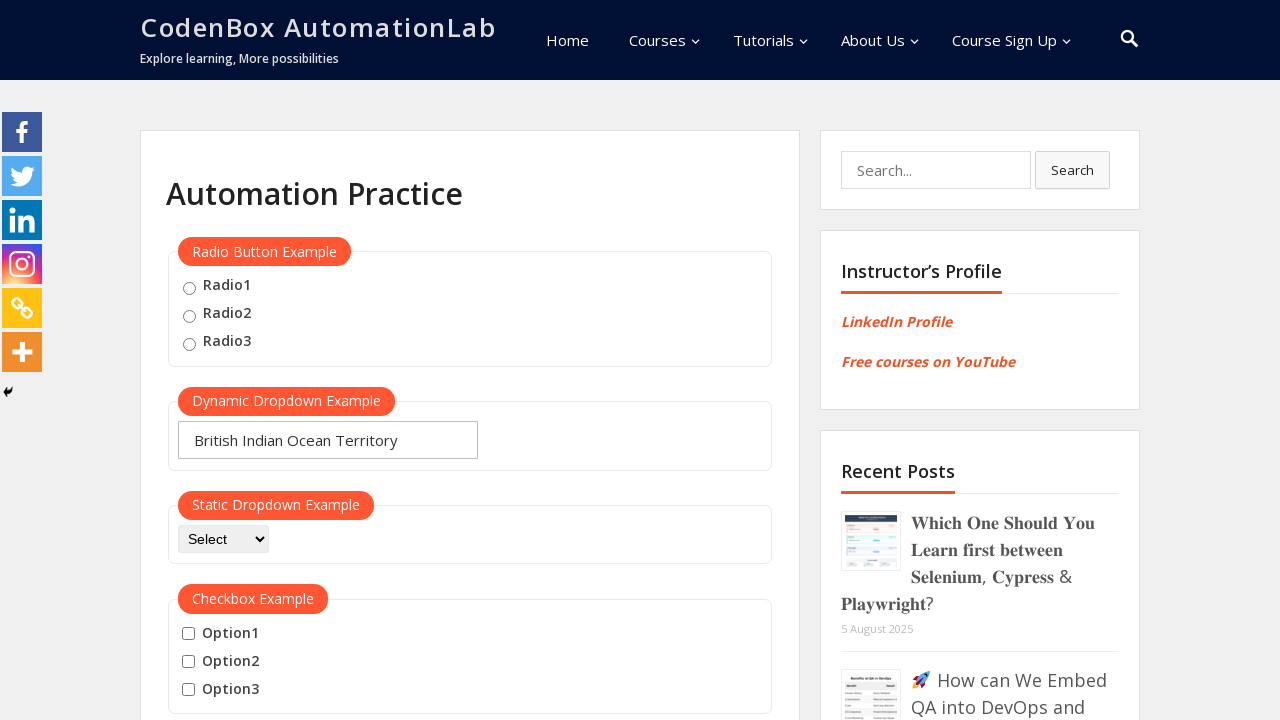